Tests triggering an AJAX request and waiting for data to load

Starting URL: http://uitestingplayground.com/ajax

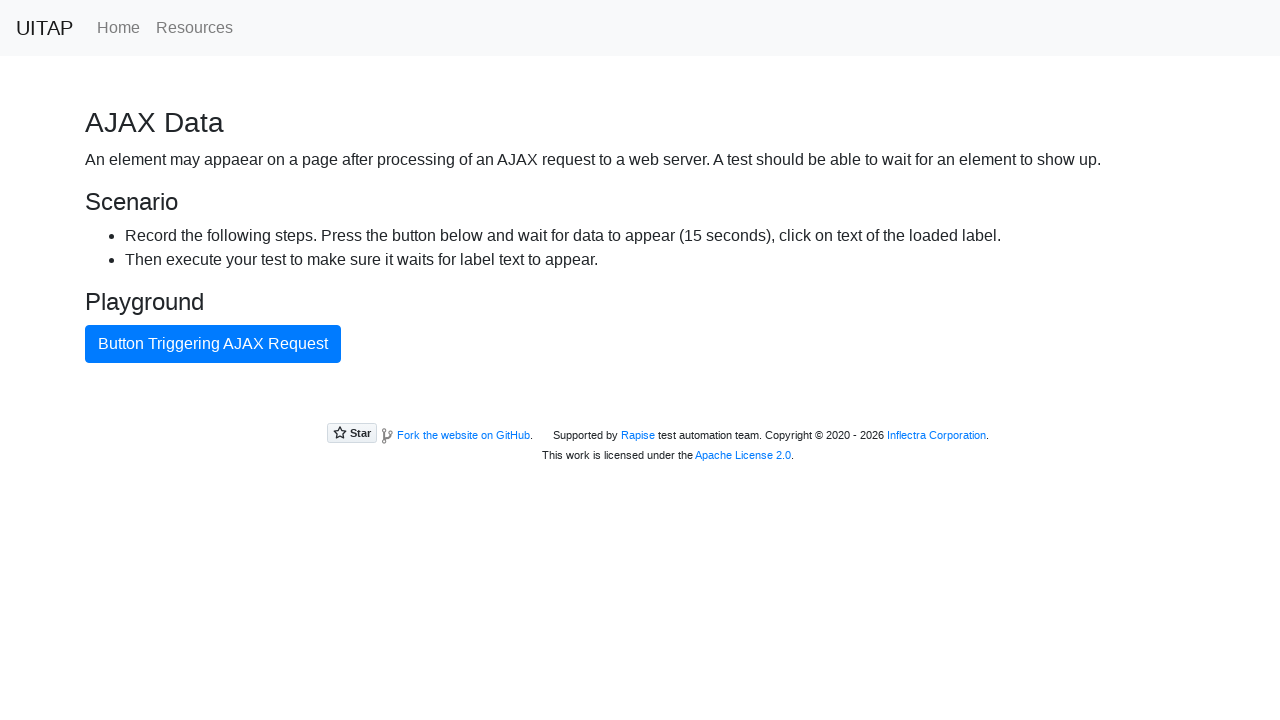

Clicked button to trigger AJAX request at (213, 344) on internal:role=button[name="Button Triggering AJAX Request"i]
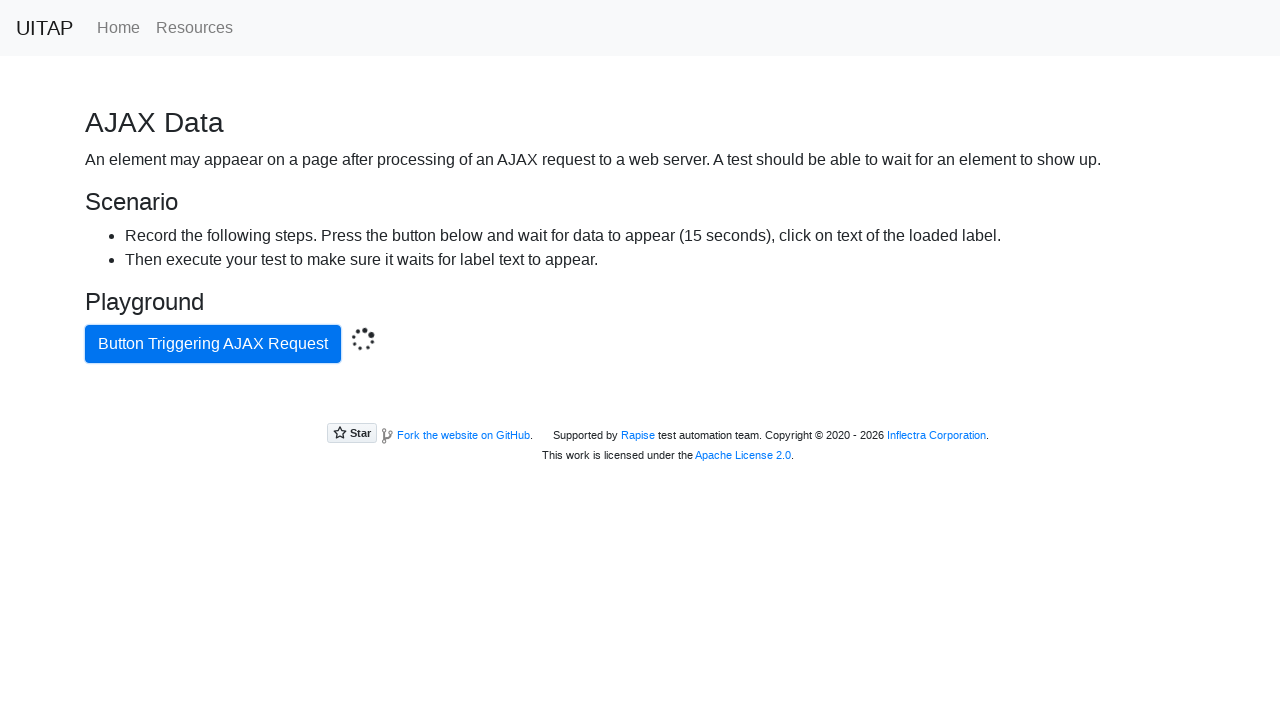

AJAX data loaded successfully
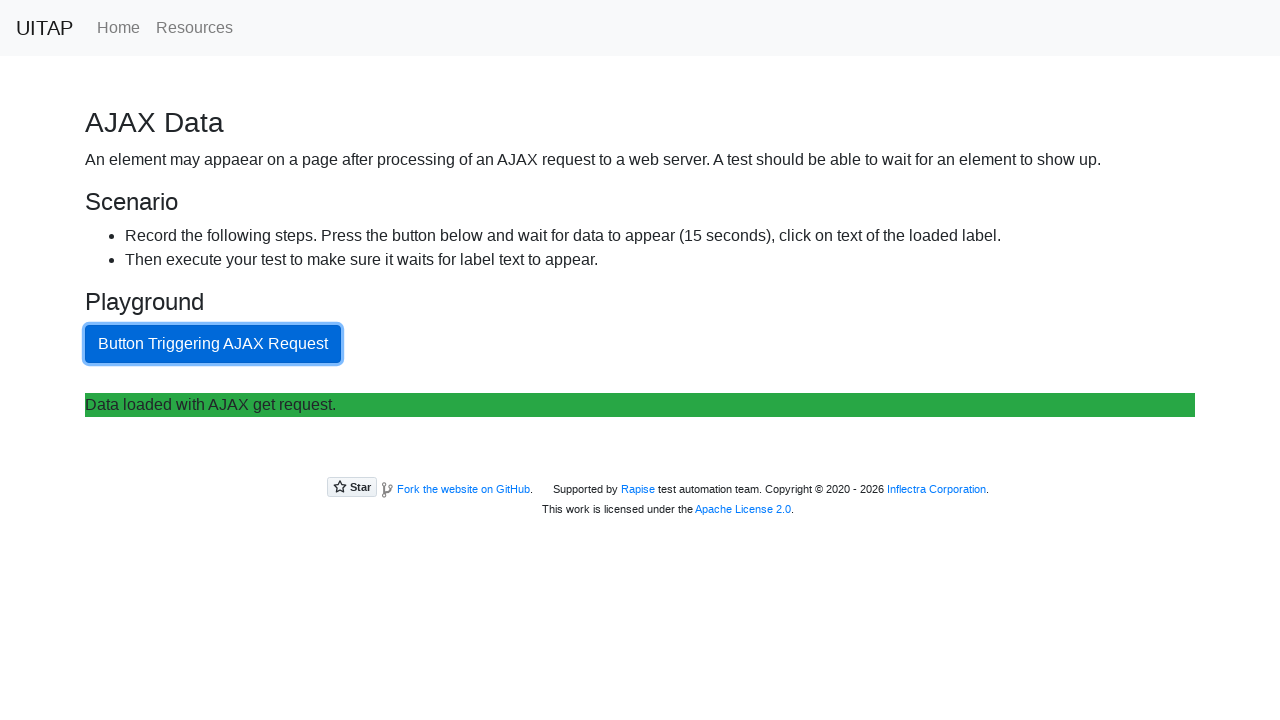

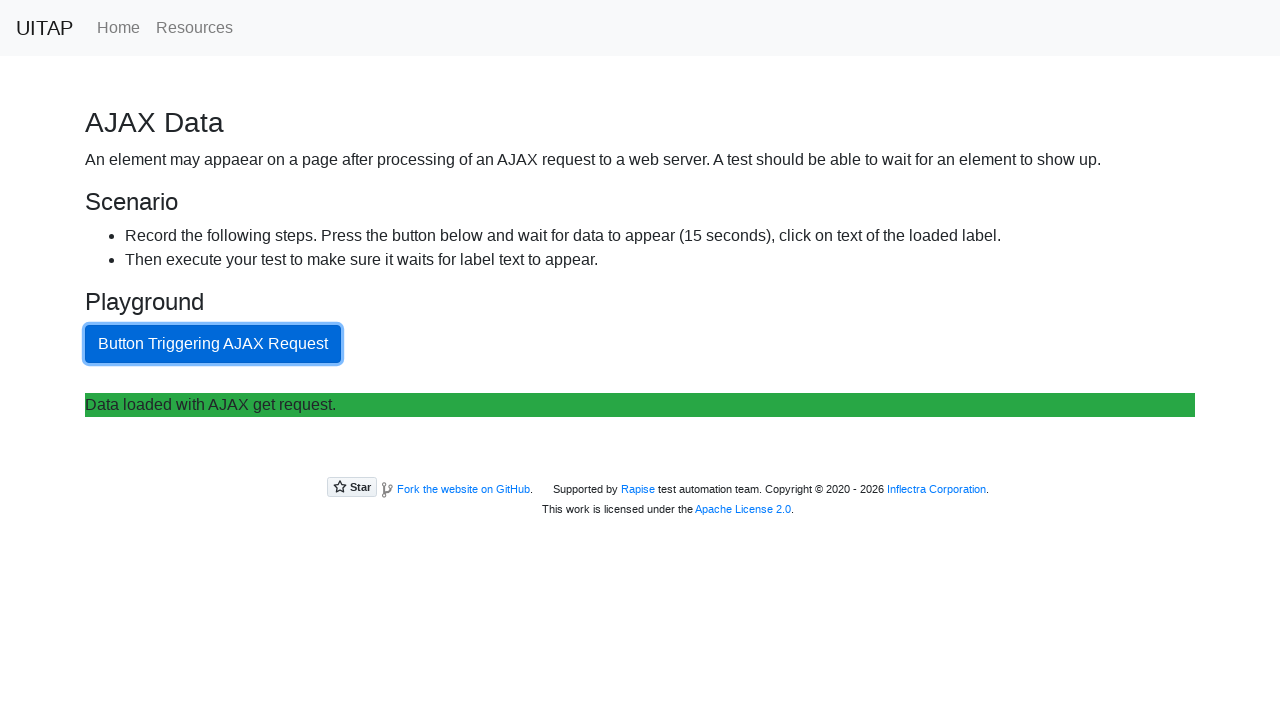